Tests radio button functionality by navigating to an HTML forms page and interacting with radio button elements

Starting URL: https://echoecho.com/htmlforms10.htm

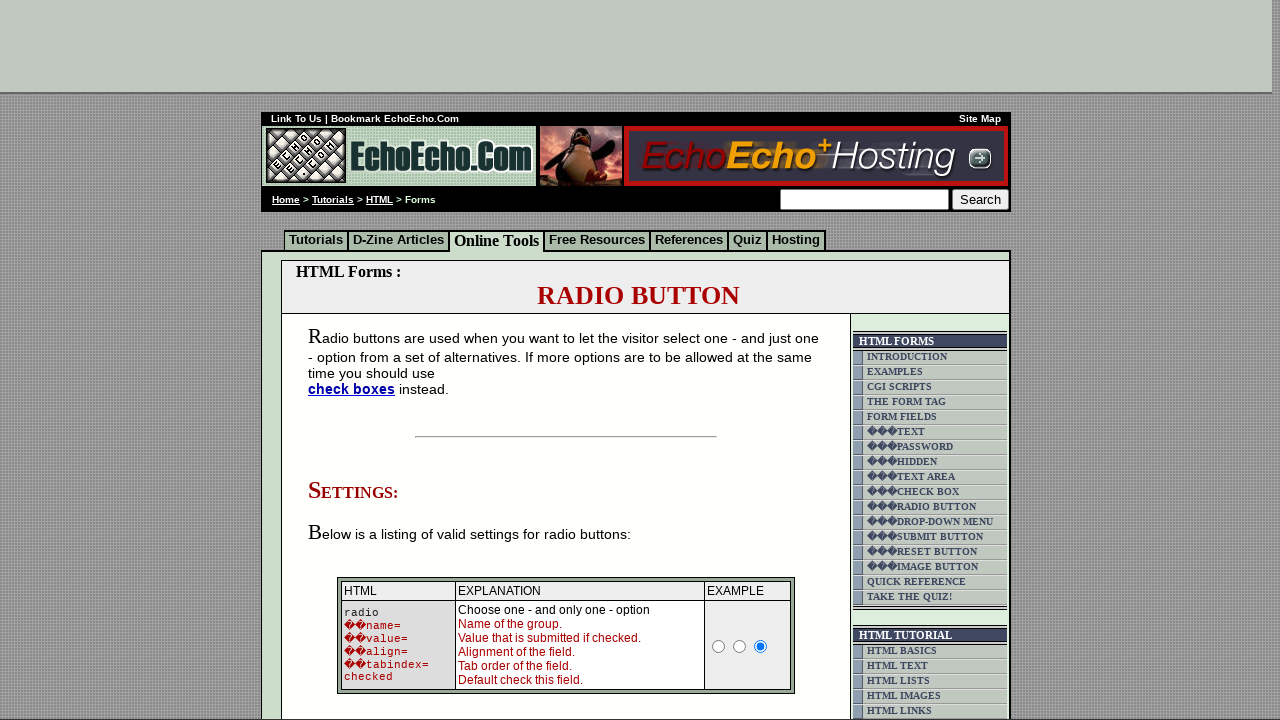

Waited for radio buttons to load on the HTML forms page
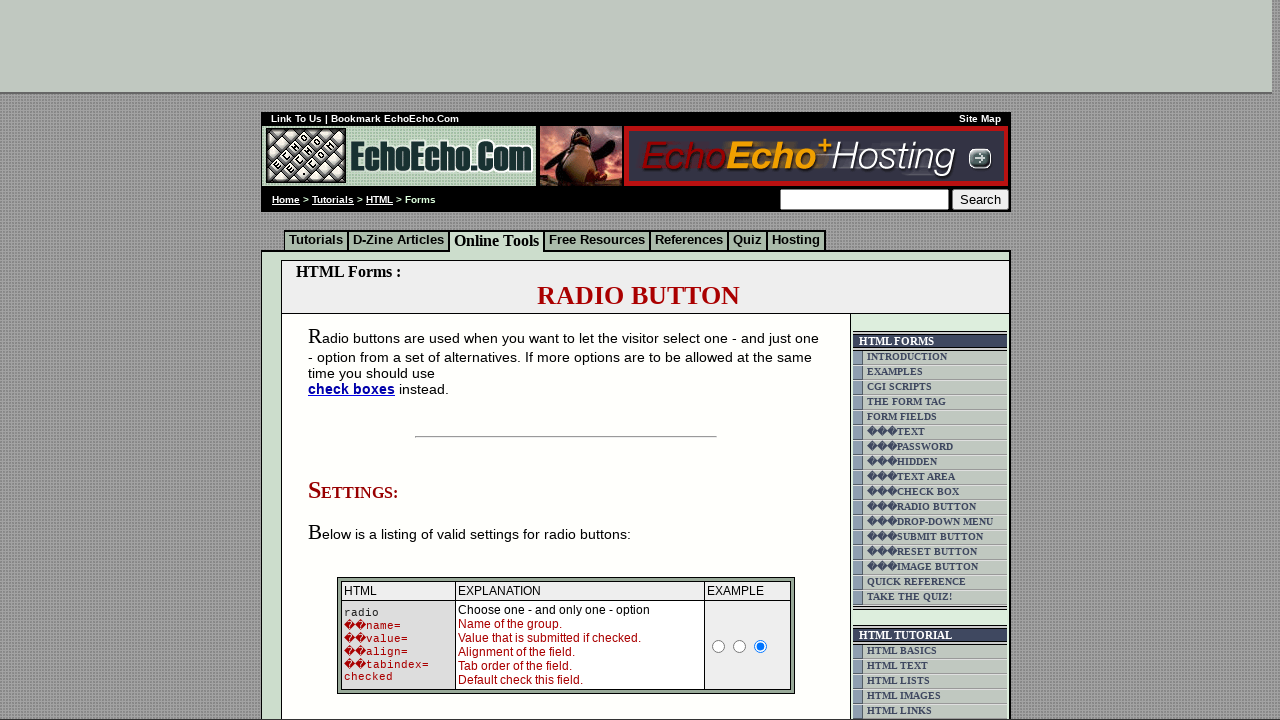

Located all radio buttons in group1
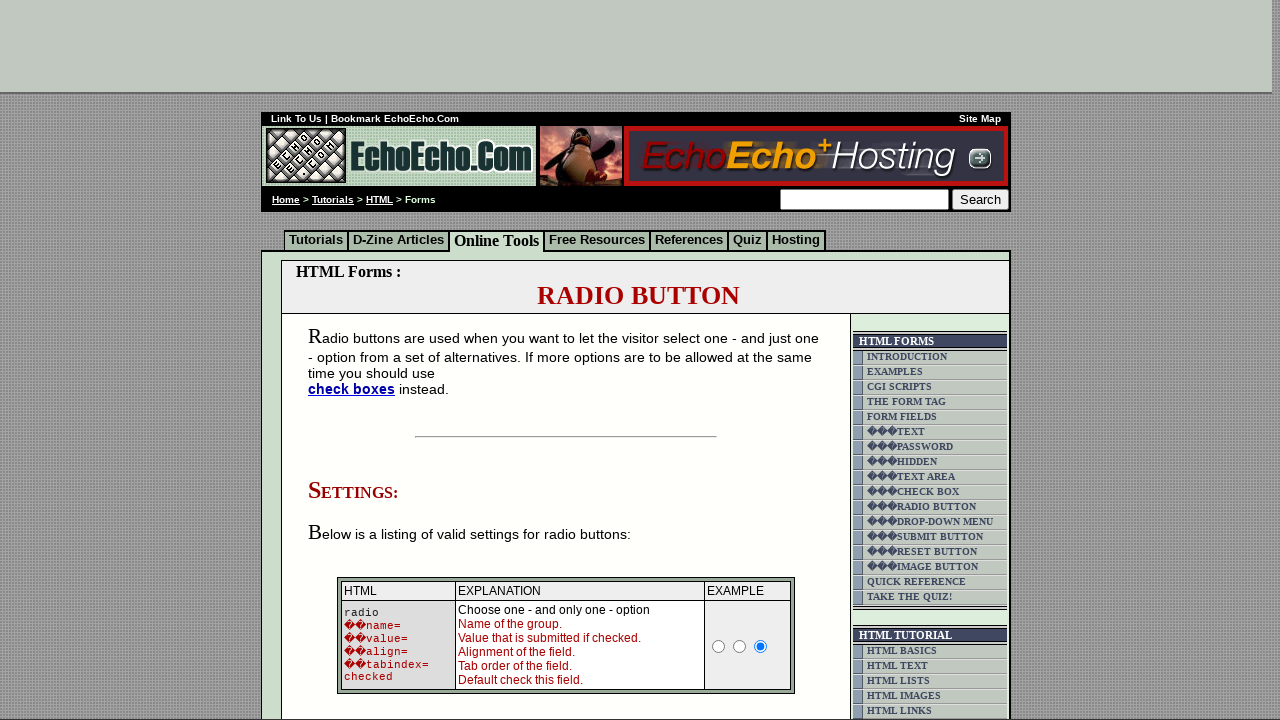

Clicked the second radio button in the group at (356, 360) on input[name='group1'] >> nth=1
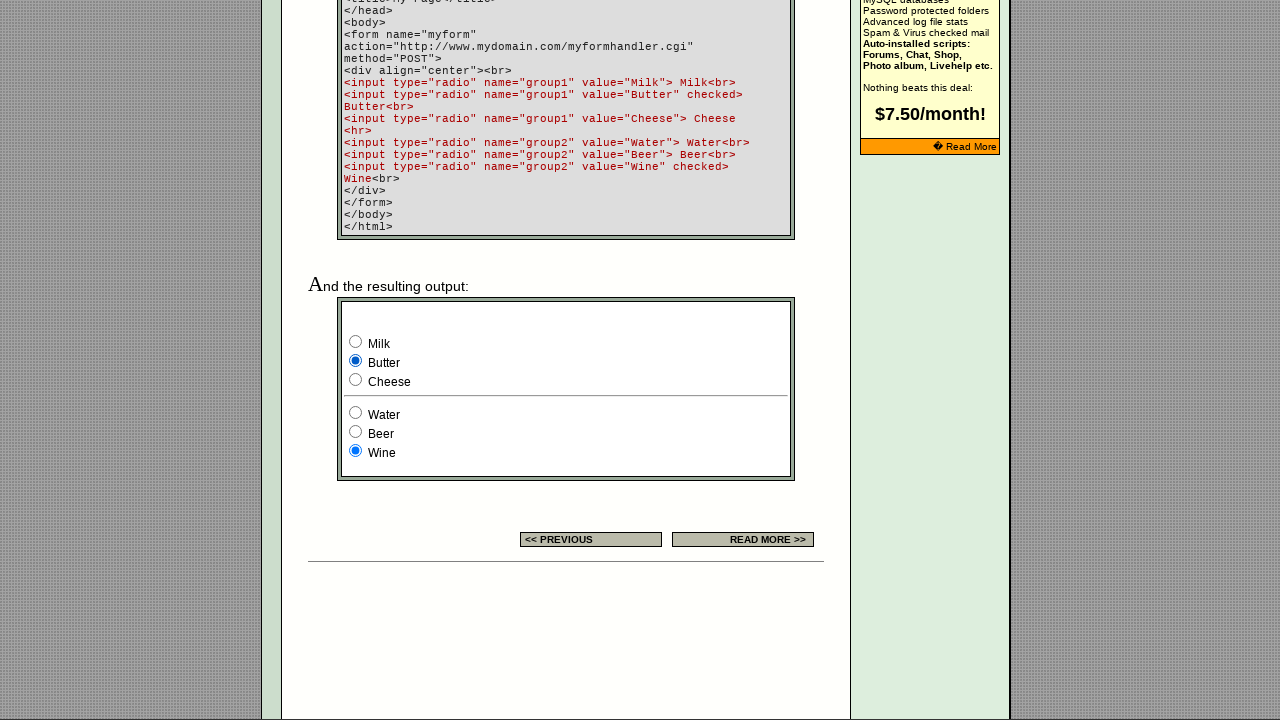

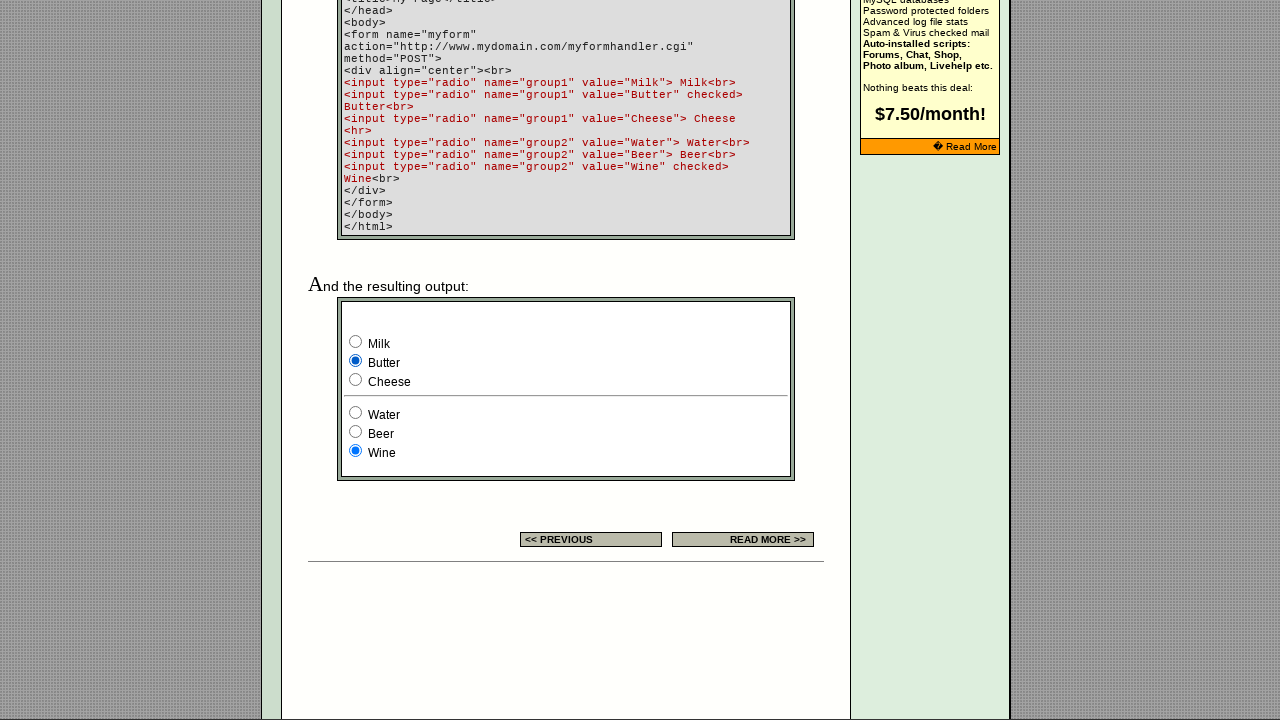